Tests file upload functionality by navigating to the file upload page, selecting a file, and submitting it

Starting URL: https://the-internet.herokuapp.com/

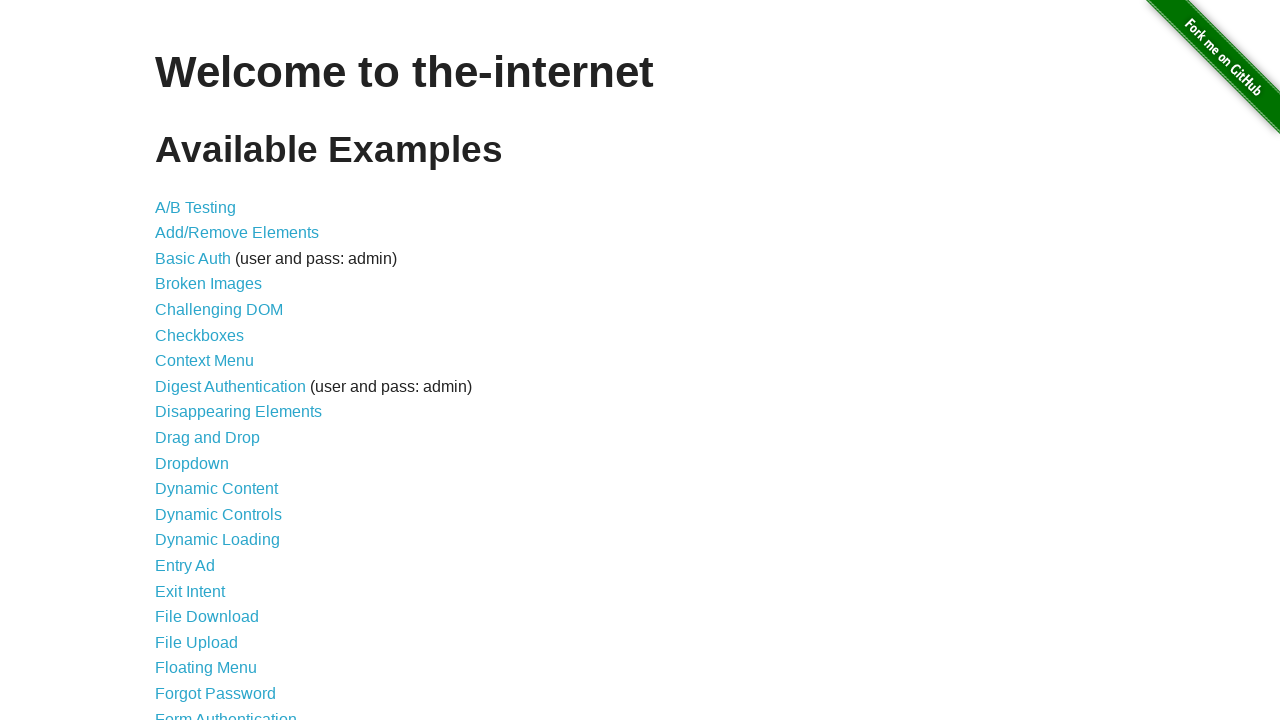

Clicked 'File Upload' link to navigate to upload page at (196, 642) on a:text('File Upload')
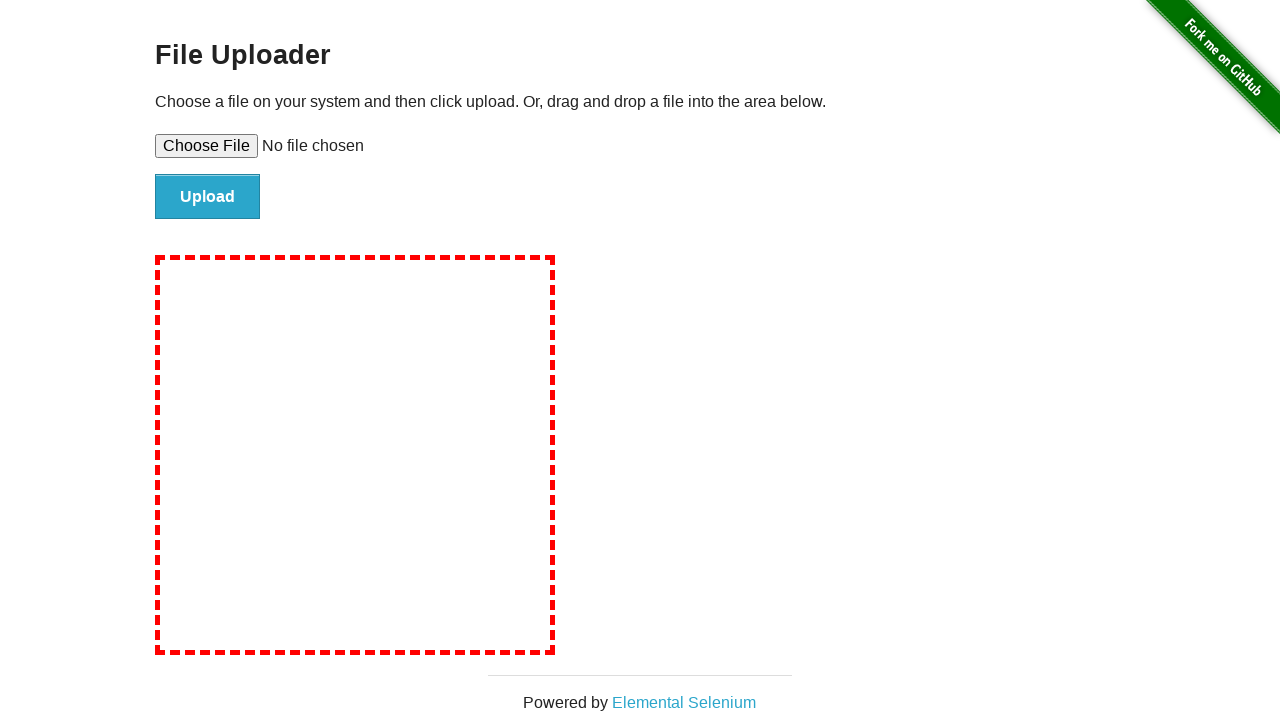

File upload page loaded and file input element is visible
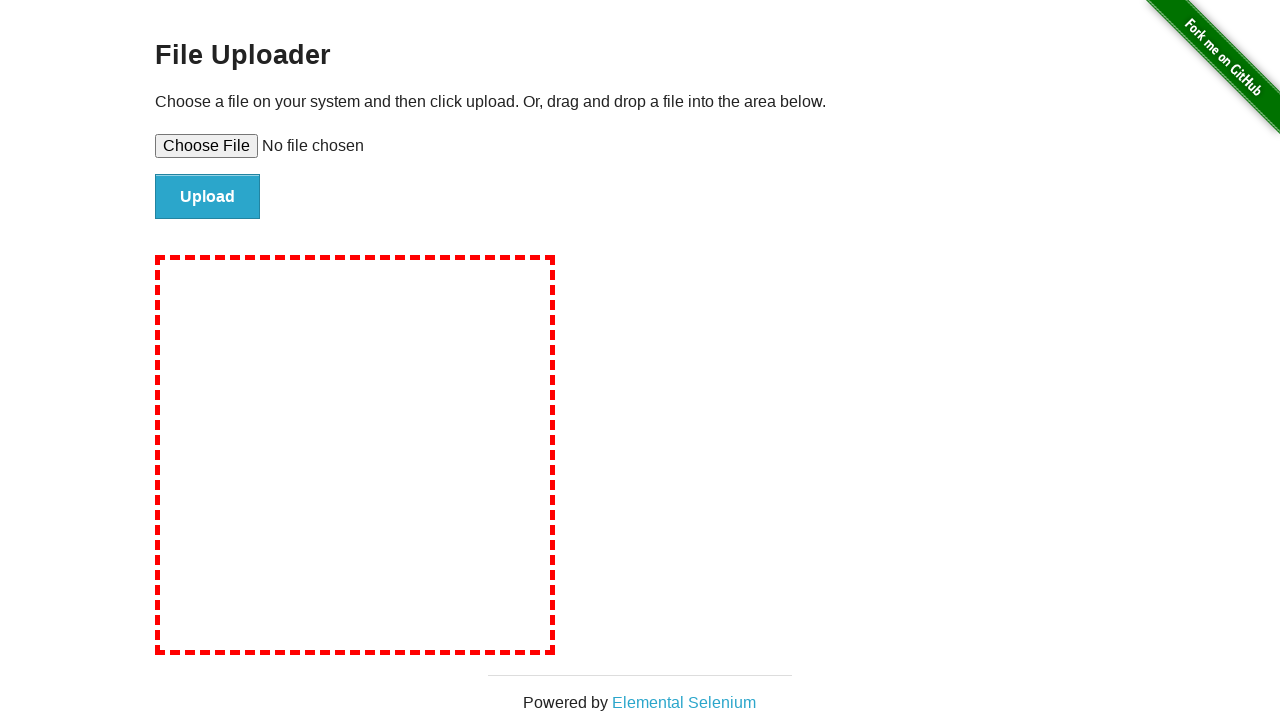

Created temporary test file for upload
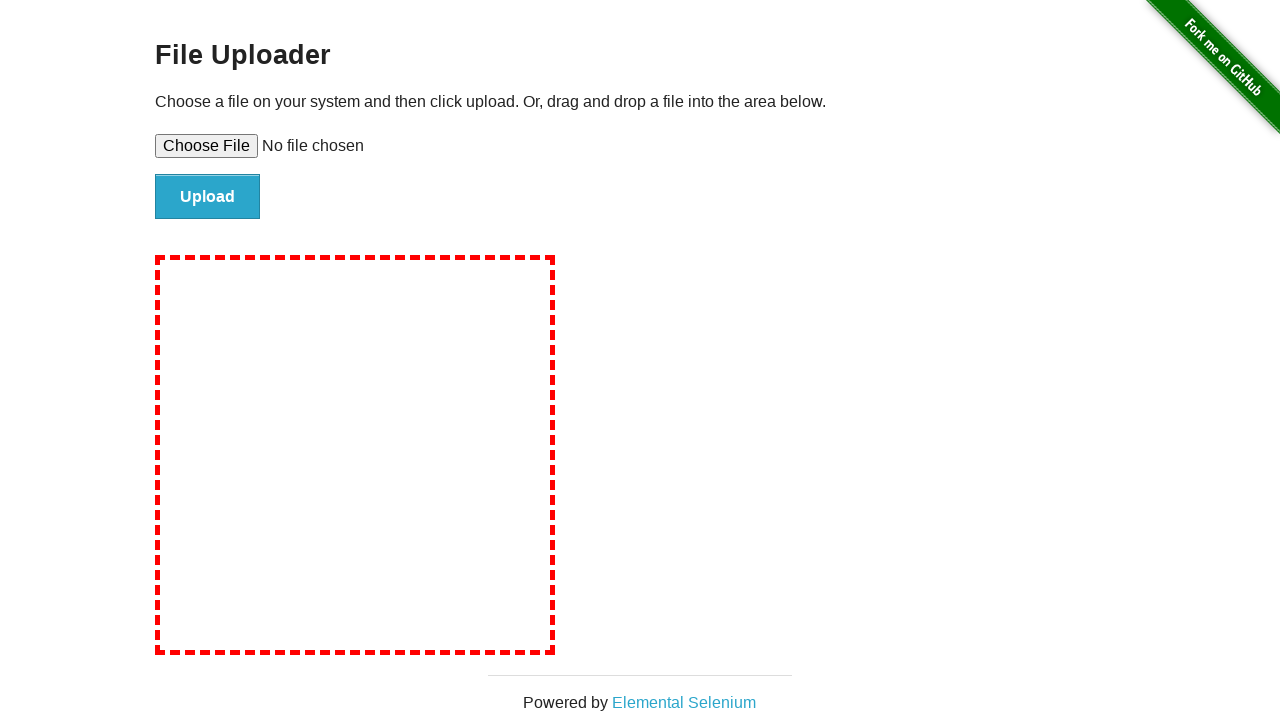

Selected file for upload using file input element
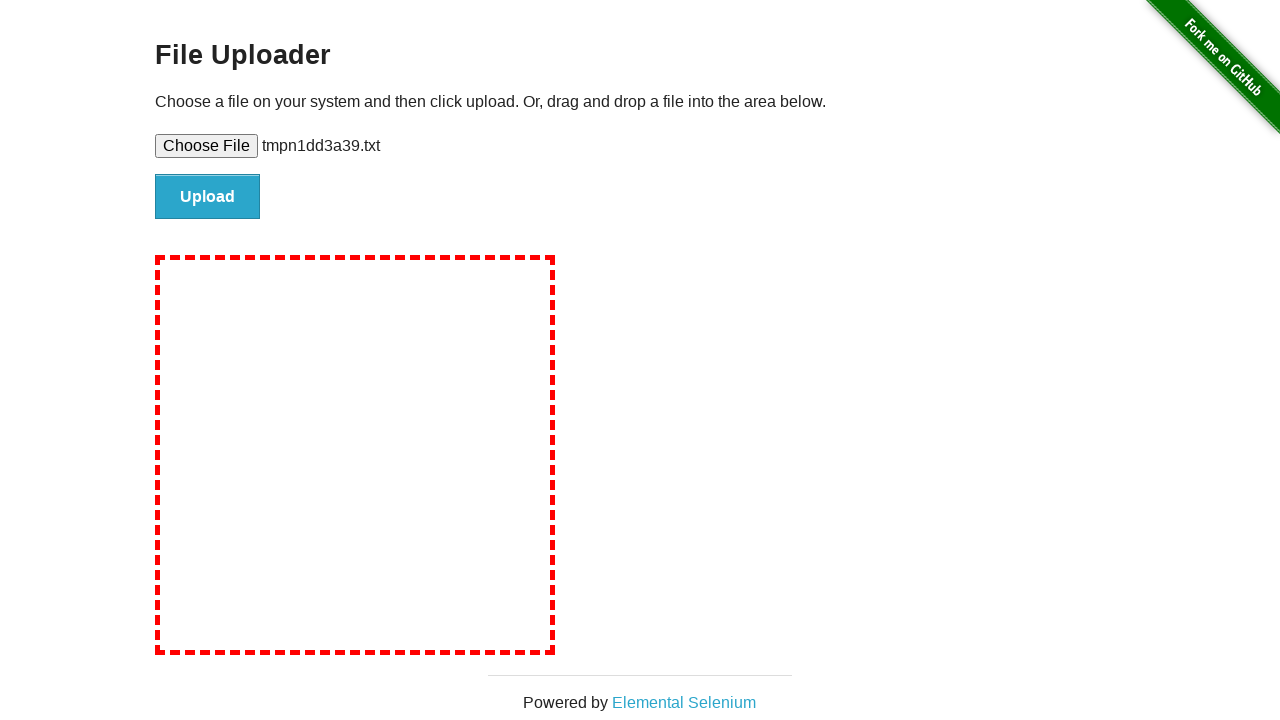

Clicked submit button to upload file at (208, 197) on #file-submit
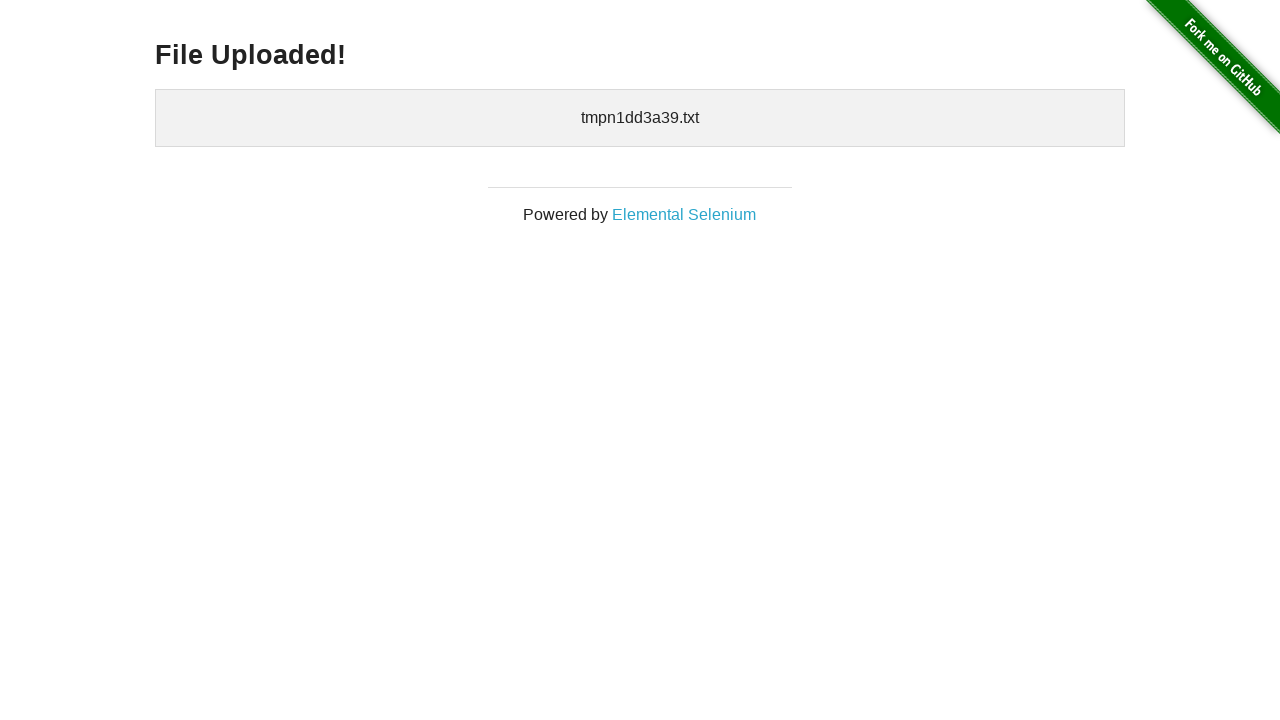

File upload completed and confirmation message appeared
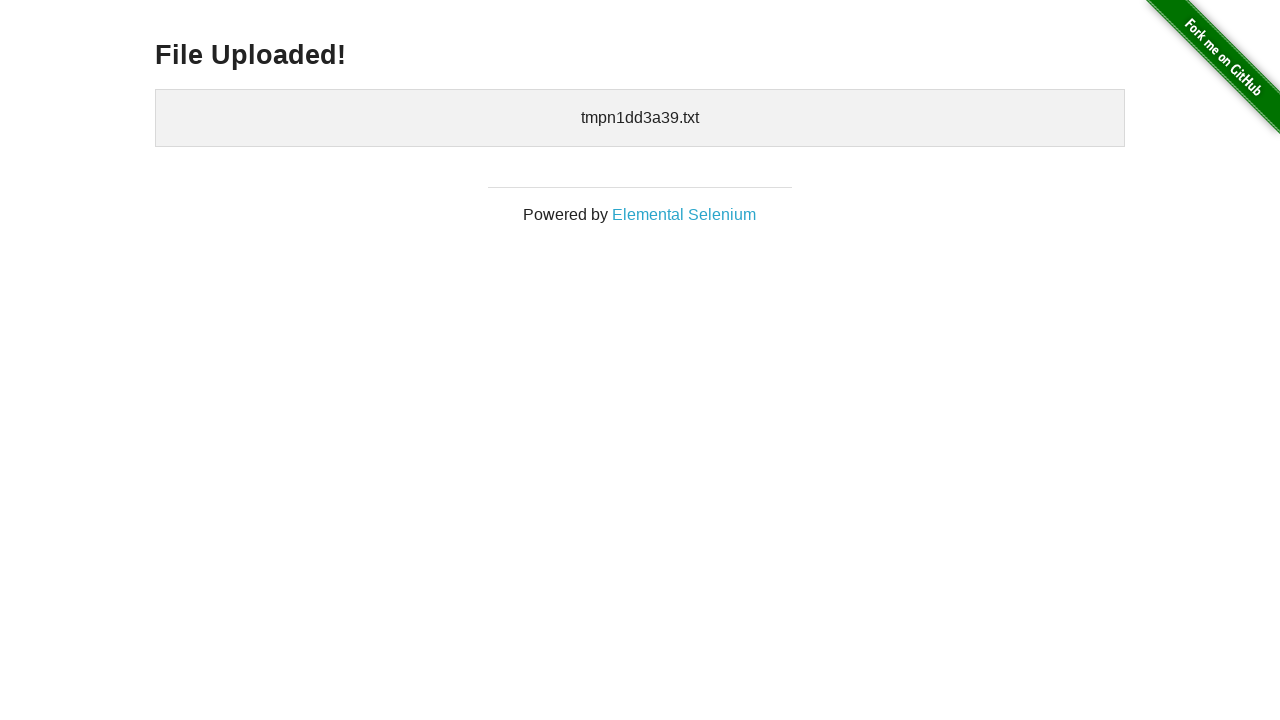

Cleaned up temporary test file
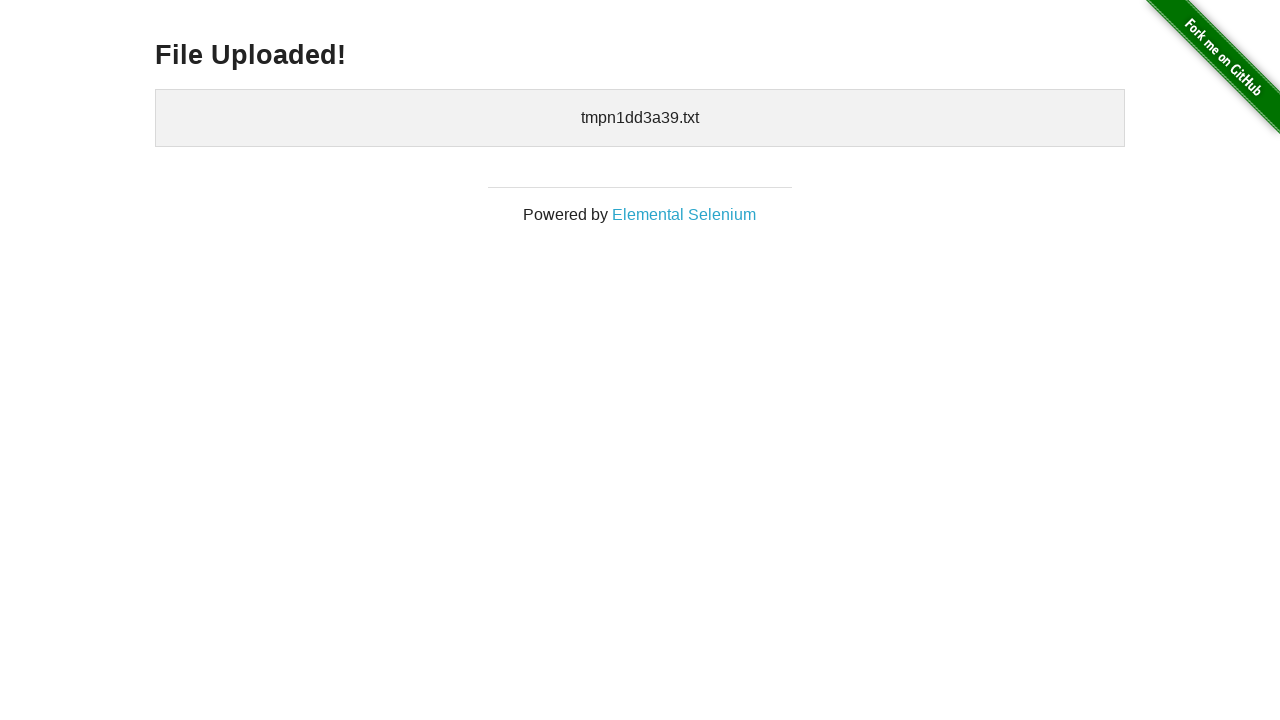

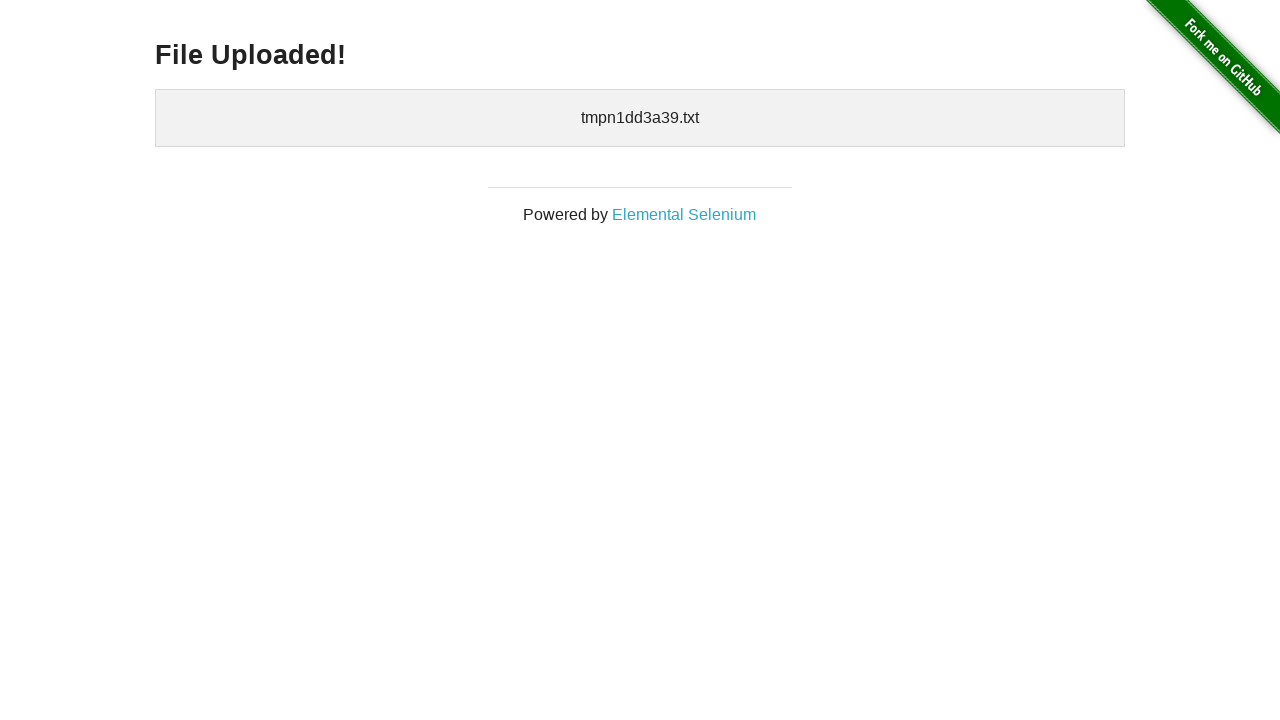